Navigates to WiseQuarter website and verifies that the URL contains "wisequarter"

Starting URL: https://www.wisequarter.com

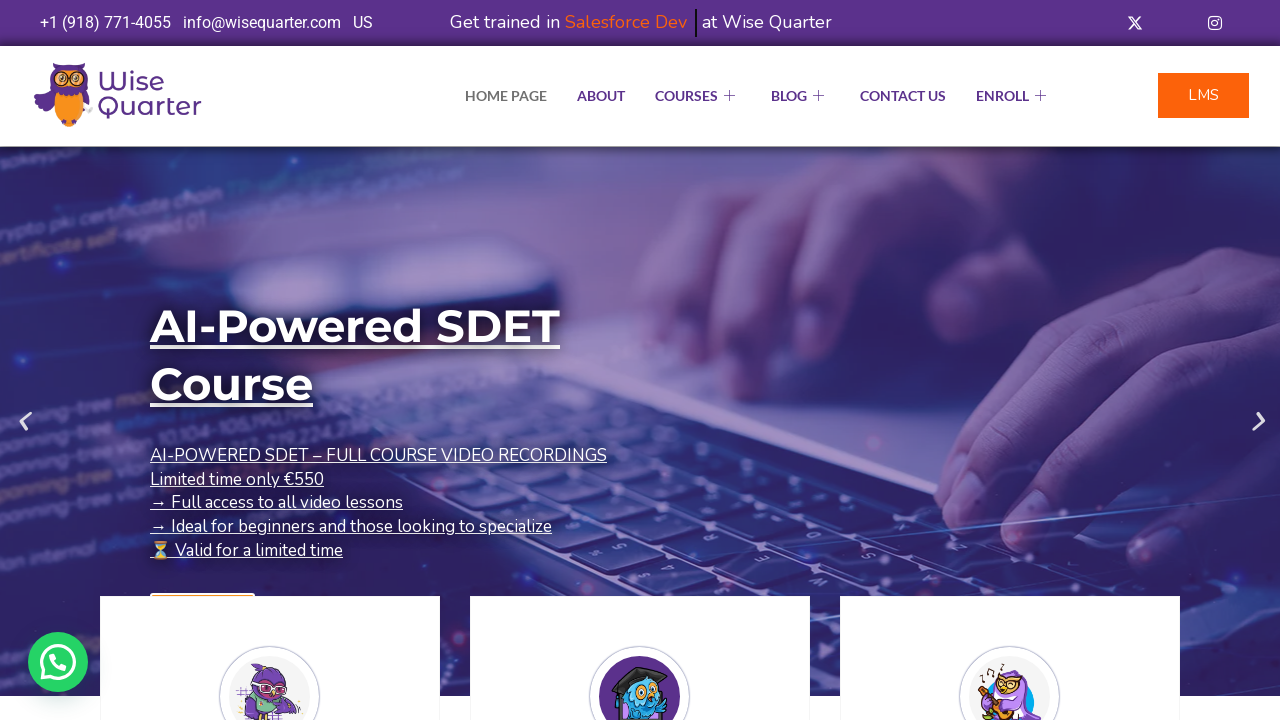

Navigated to WiseQuarter website at https://www.wisequarter.com
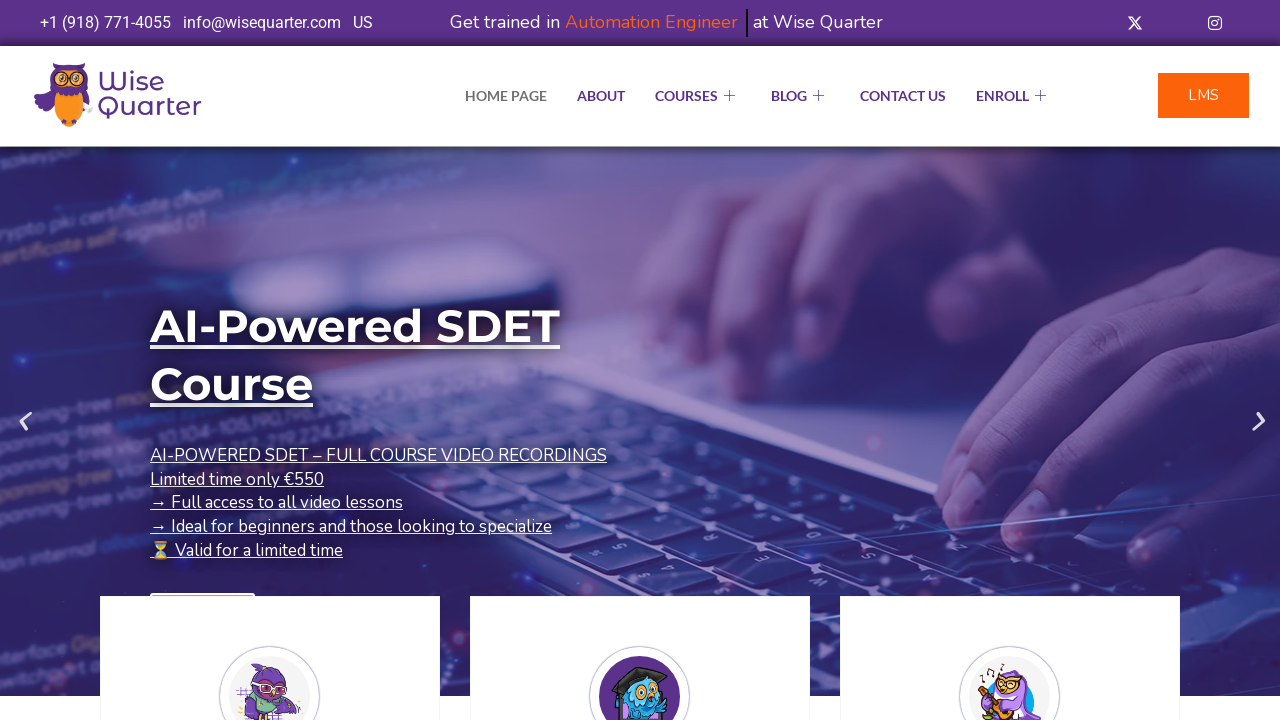

Verified that the current URL contains 'wisequarter'
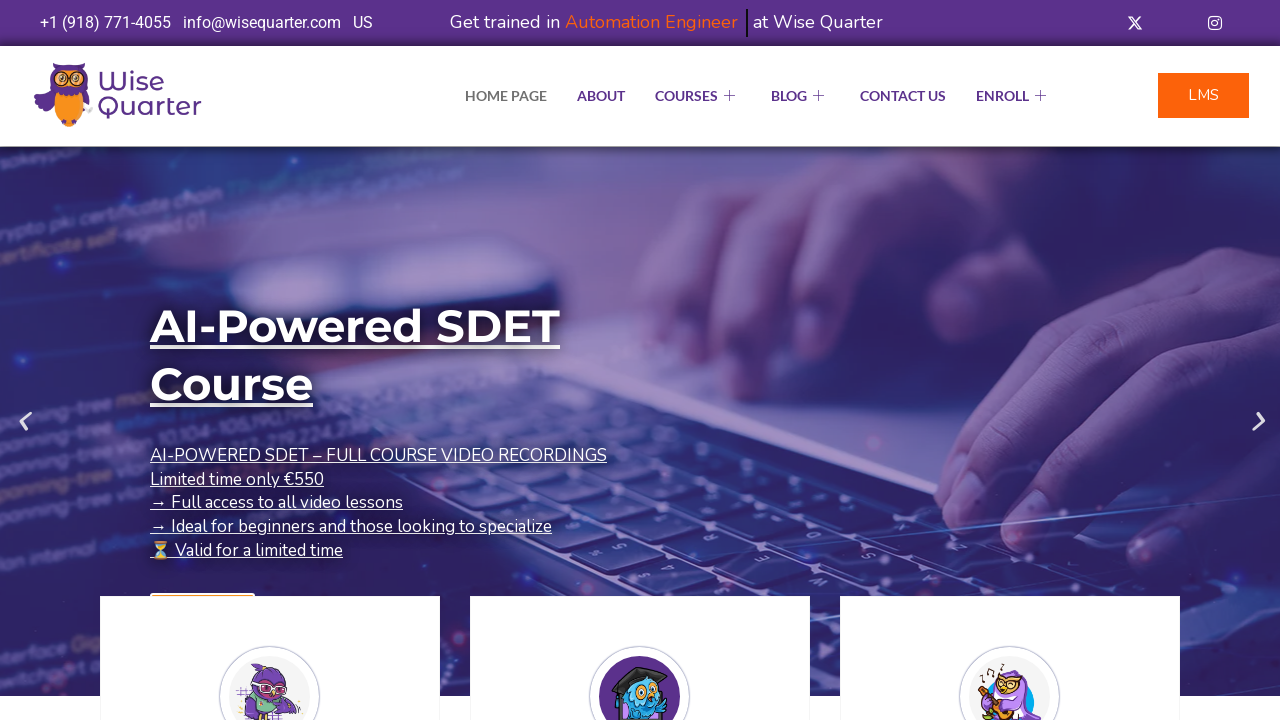

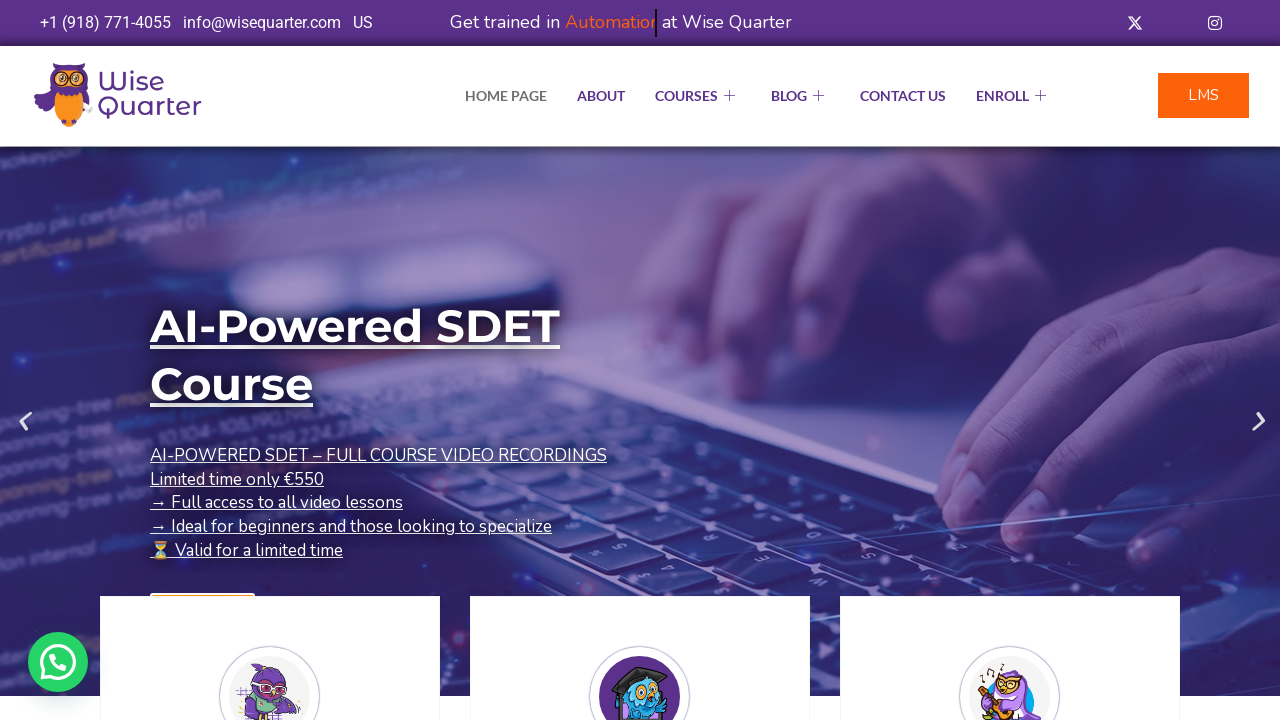